Navigates to GreensTech selenium course content page and scrolls down to the "Top Selenium Trends In 2020" section

Starting URL: http://greenstech.in/selenium-course-content.html

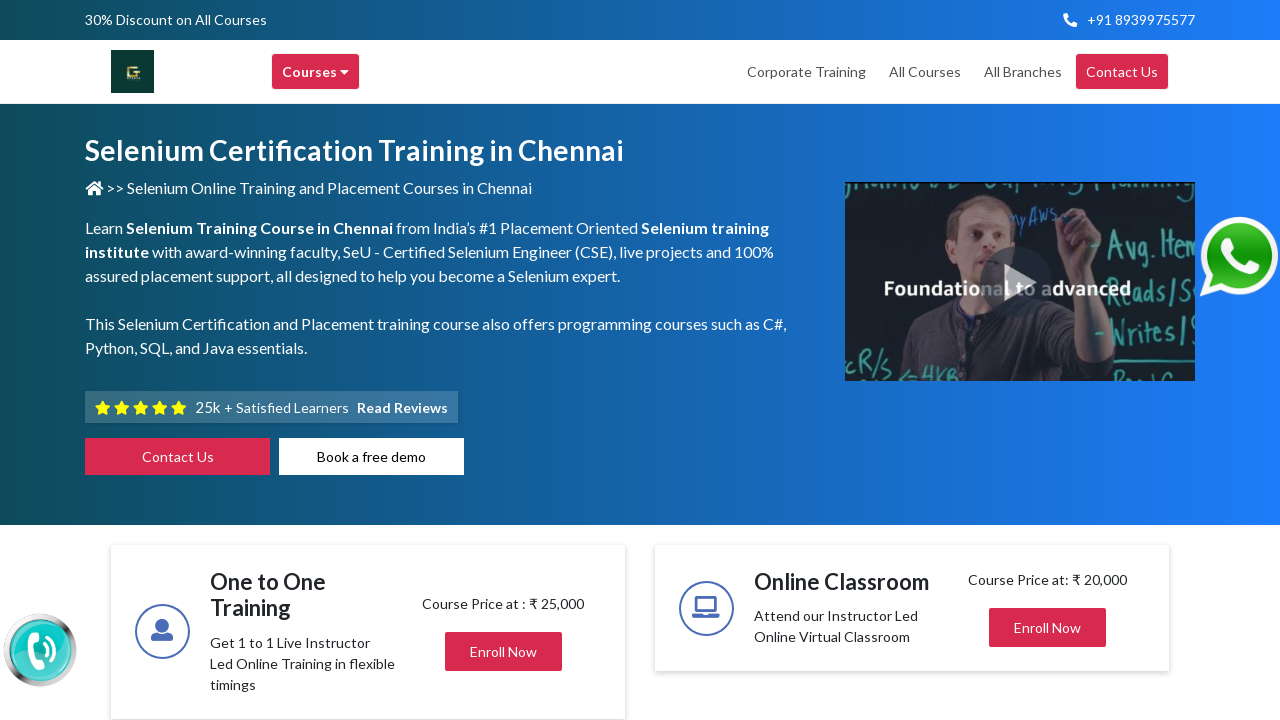

Located the 12th accordion item (Top Selenium Trends In 2020 section)
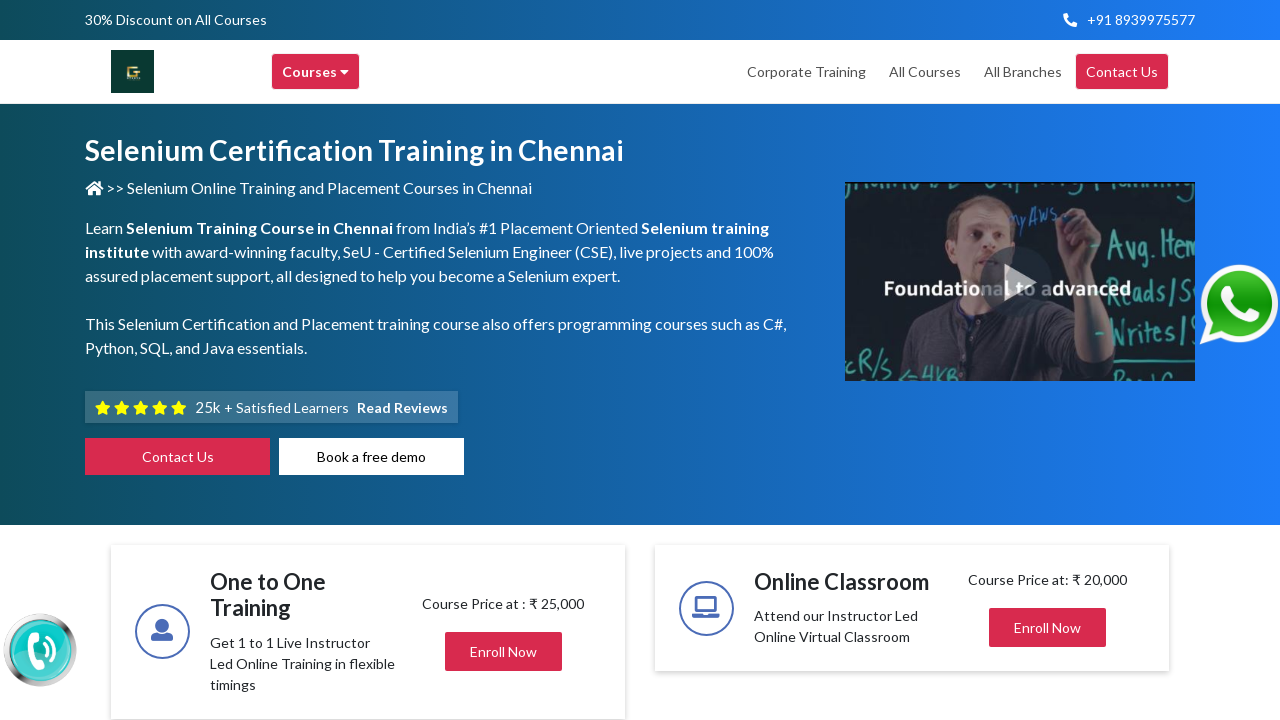

Scrolled to the Top Selenium Trends In 2020 section
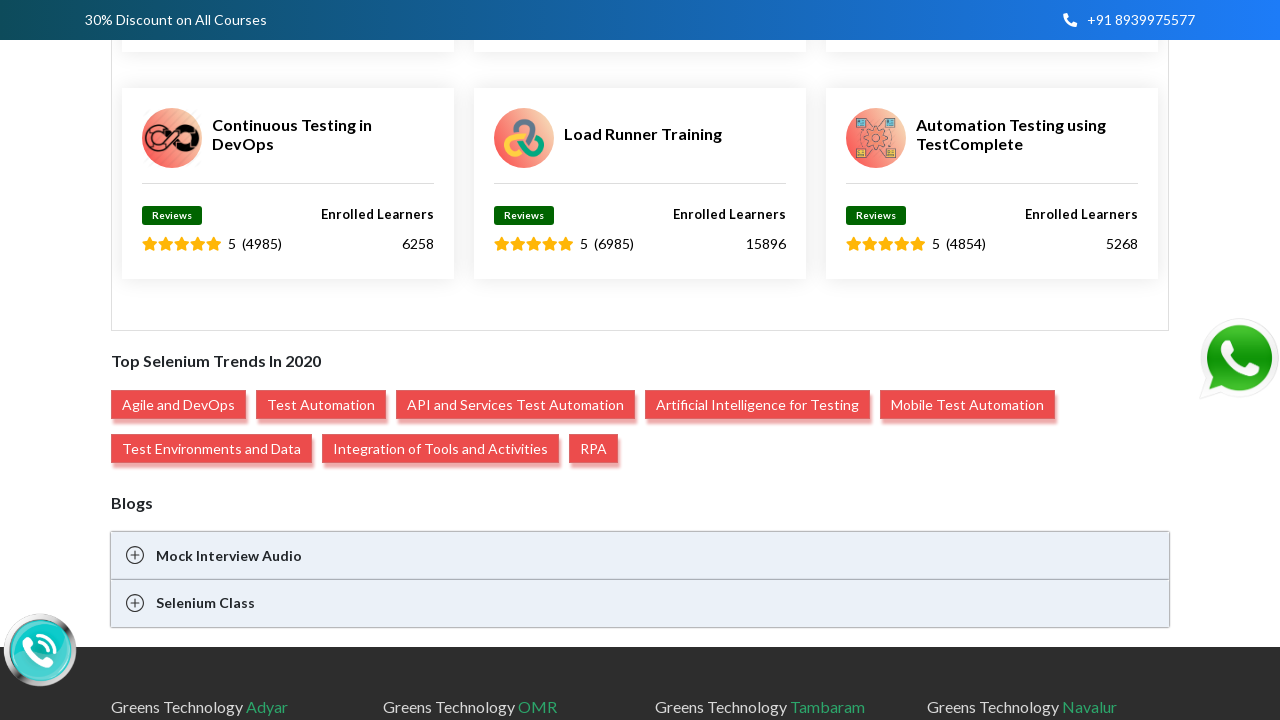

Verified that the Top Selenium Trends In 2020 section is visible
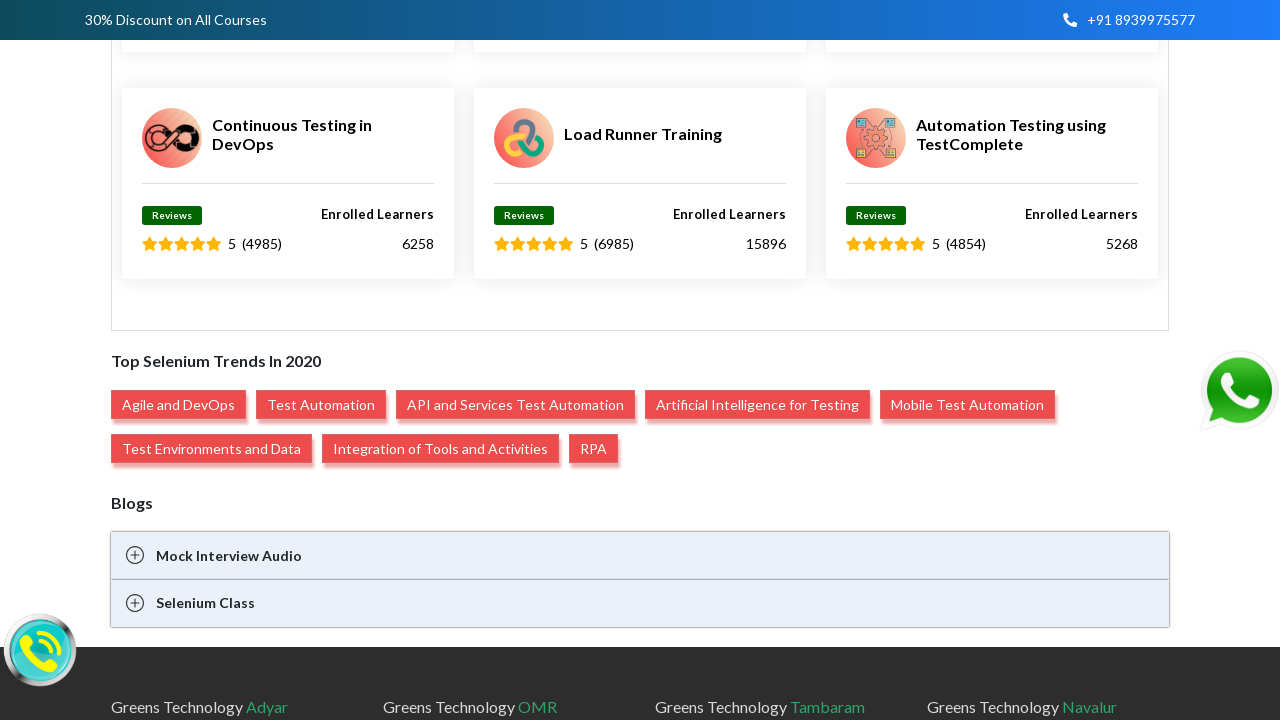

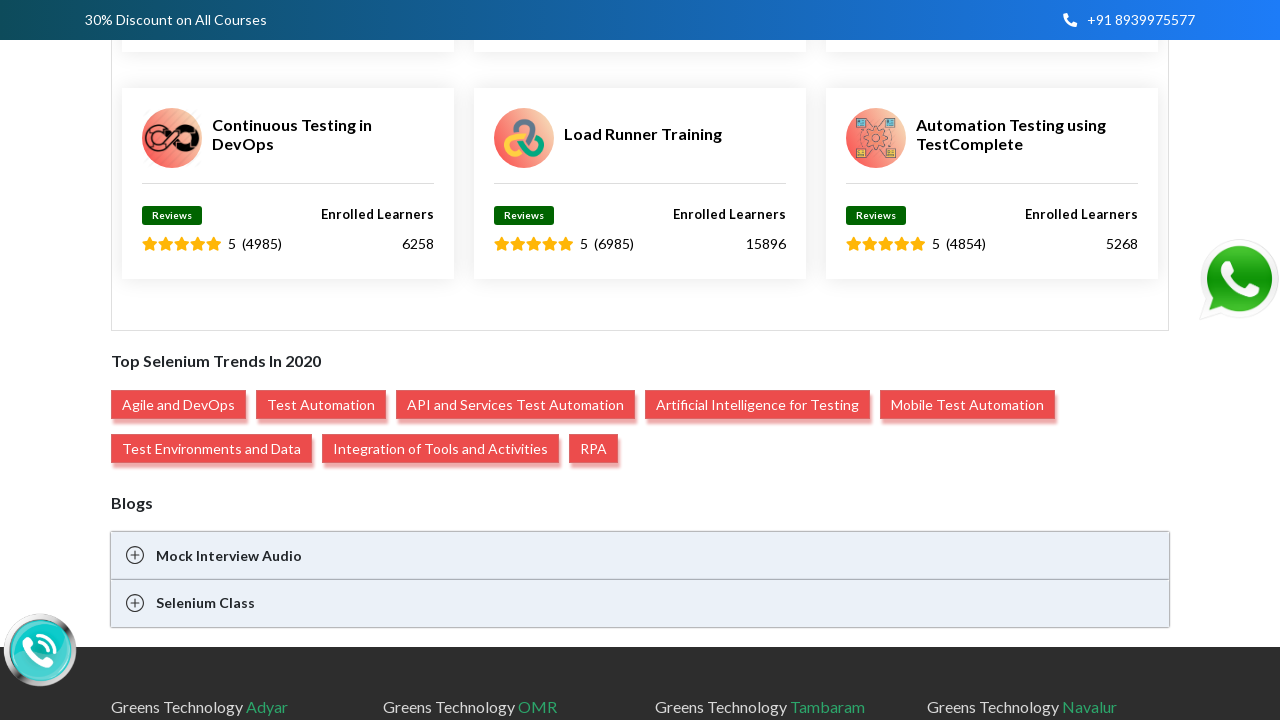